Tests dropdown menu selection by selecting the third option

Starting URL: https://the-internet.herokuapp.com/dropdown

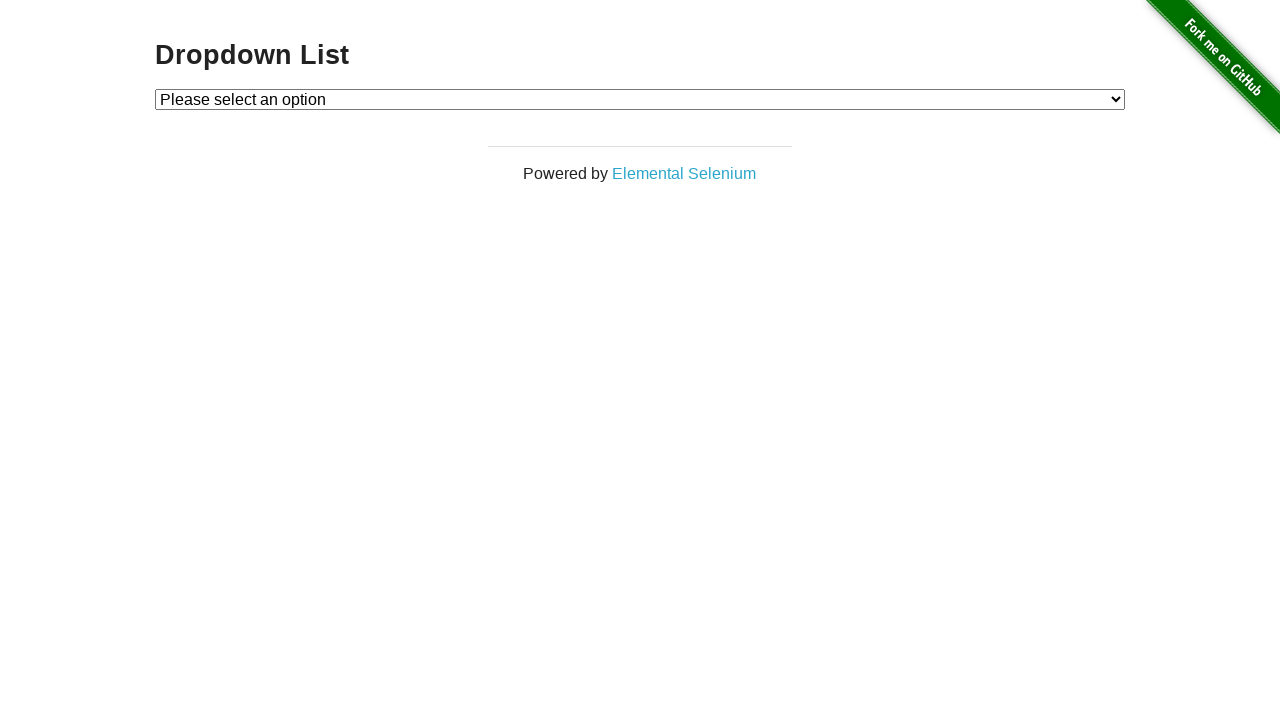

Navigated to dropdown page
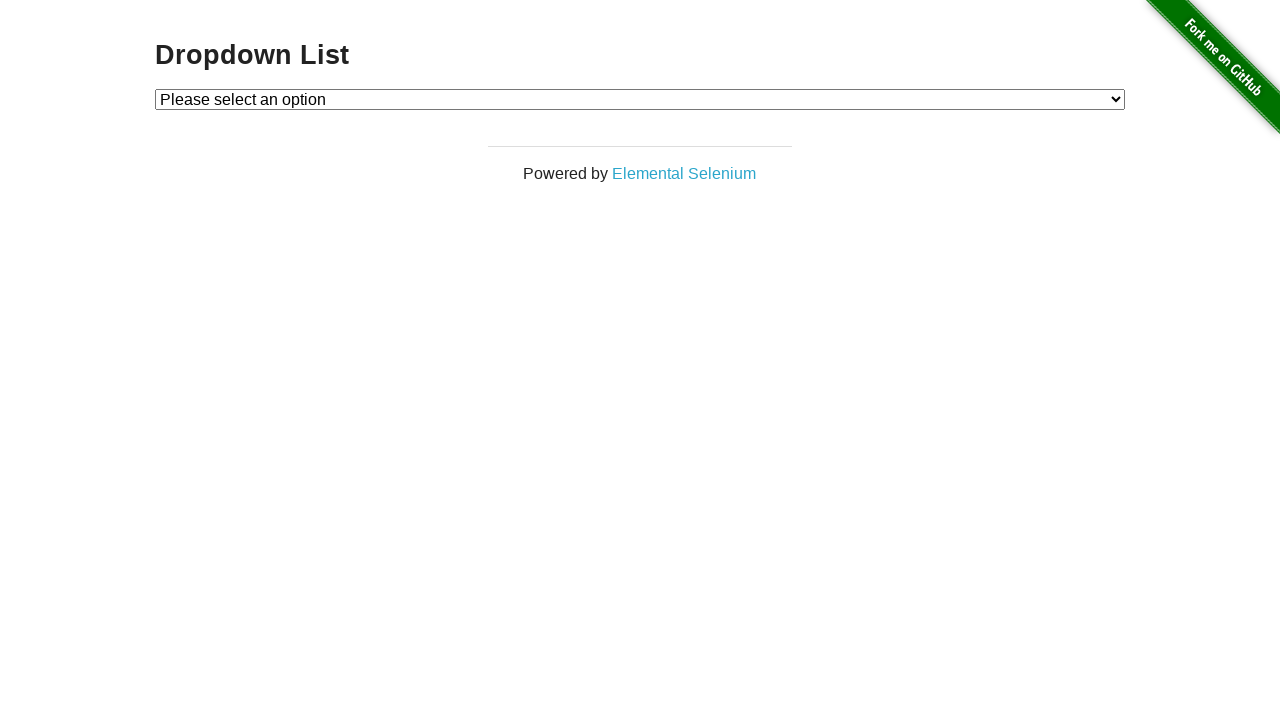

Selected the third option (index 2) from dropdown menu on #dropdown
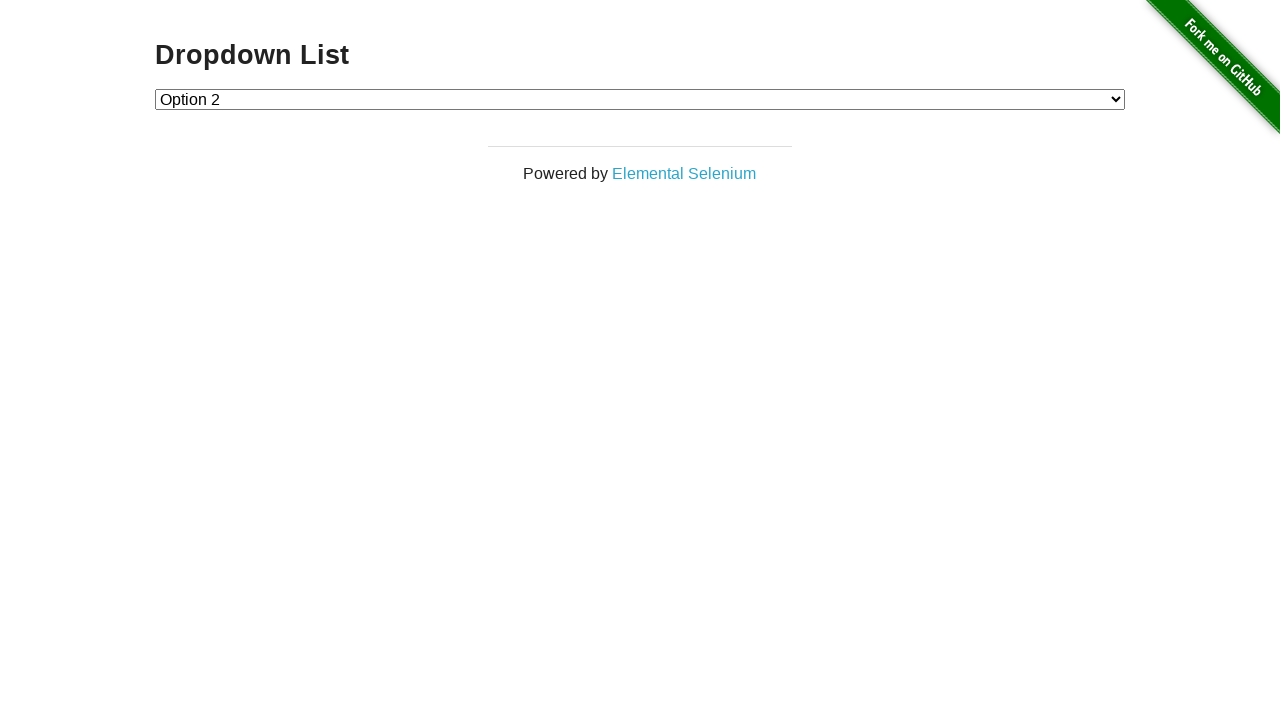

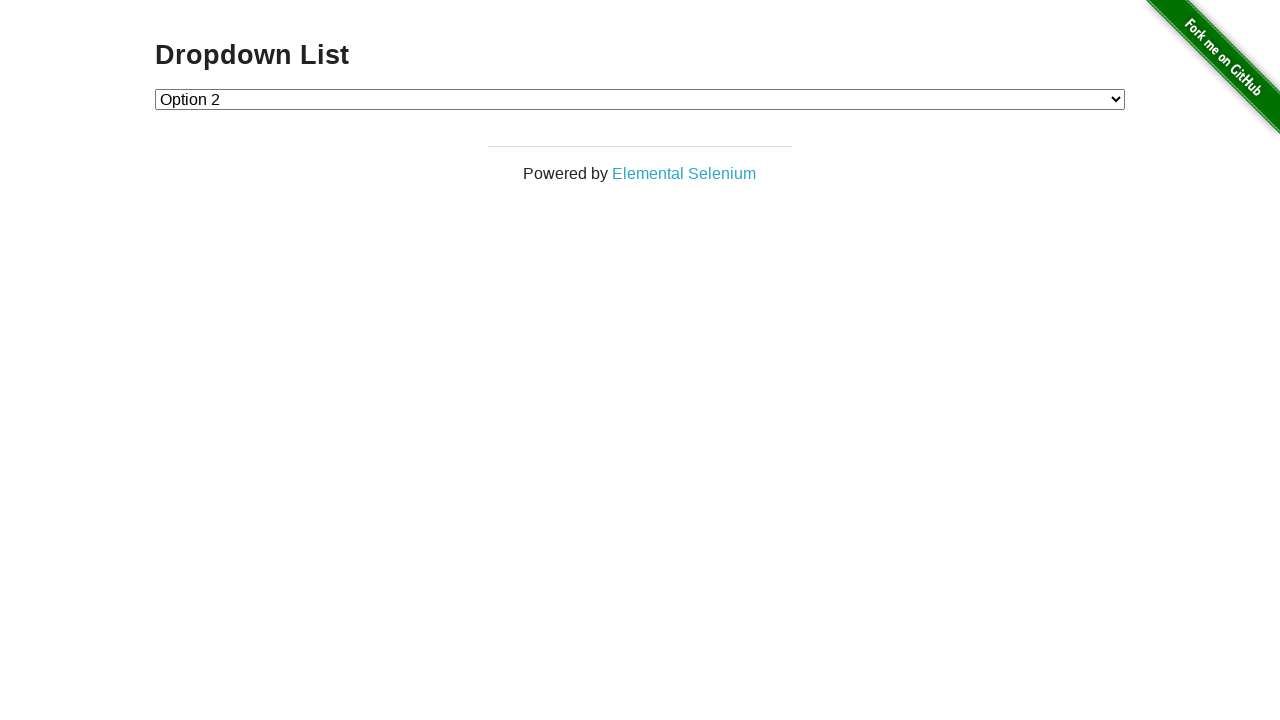